Navigates to a Stepik lesson page and waits for the content to load

Starting URL: https://stepik.org/lesson/25969/step/8

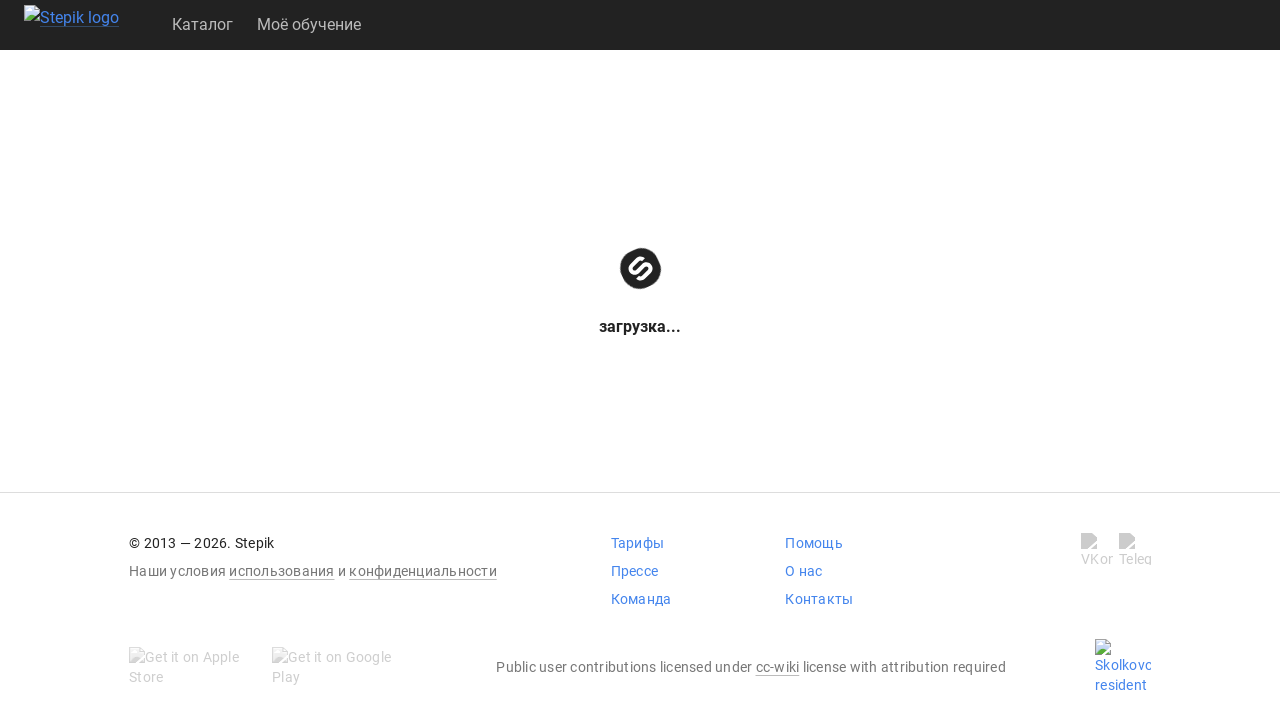

Waited for network idle state - lesson content loaded
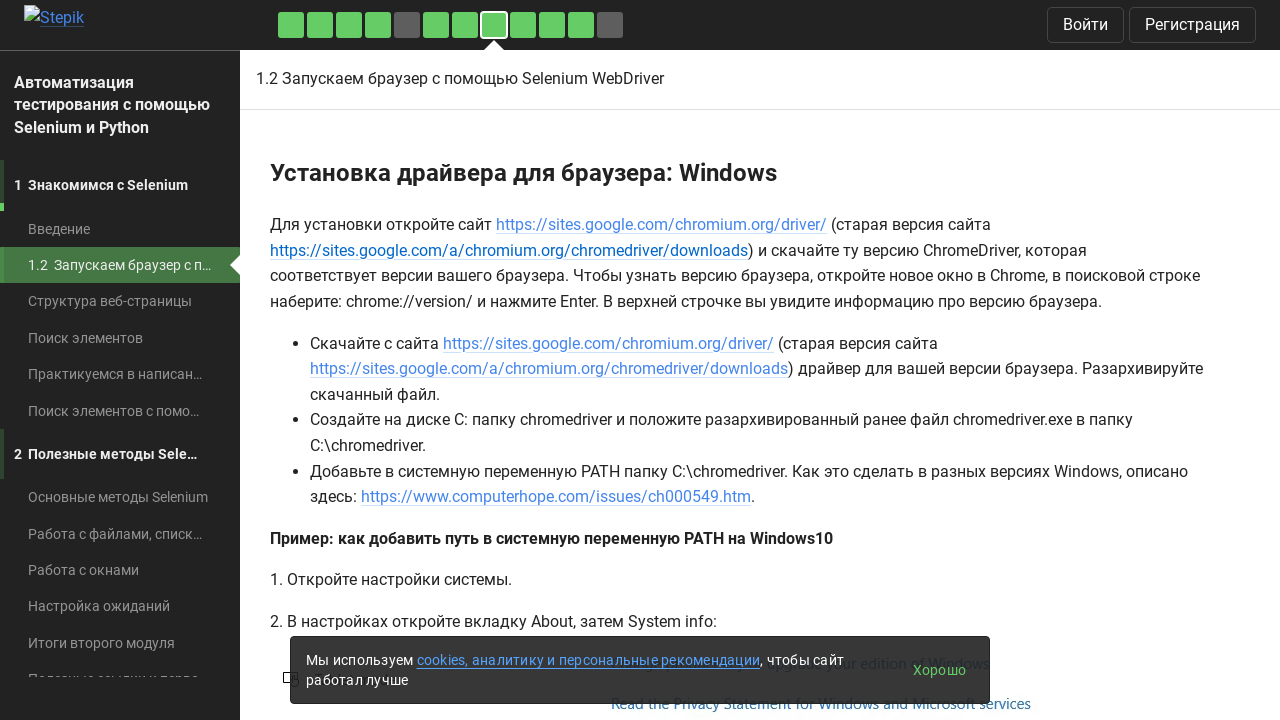

Step content element became visible
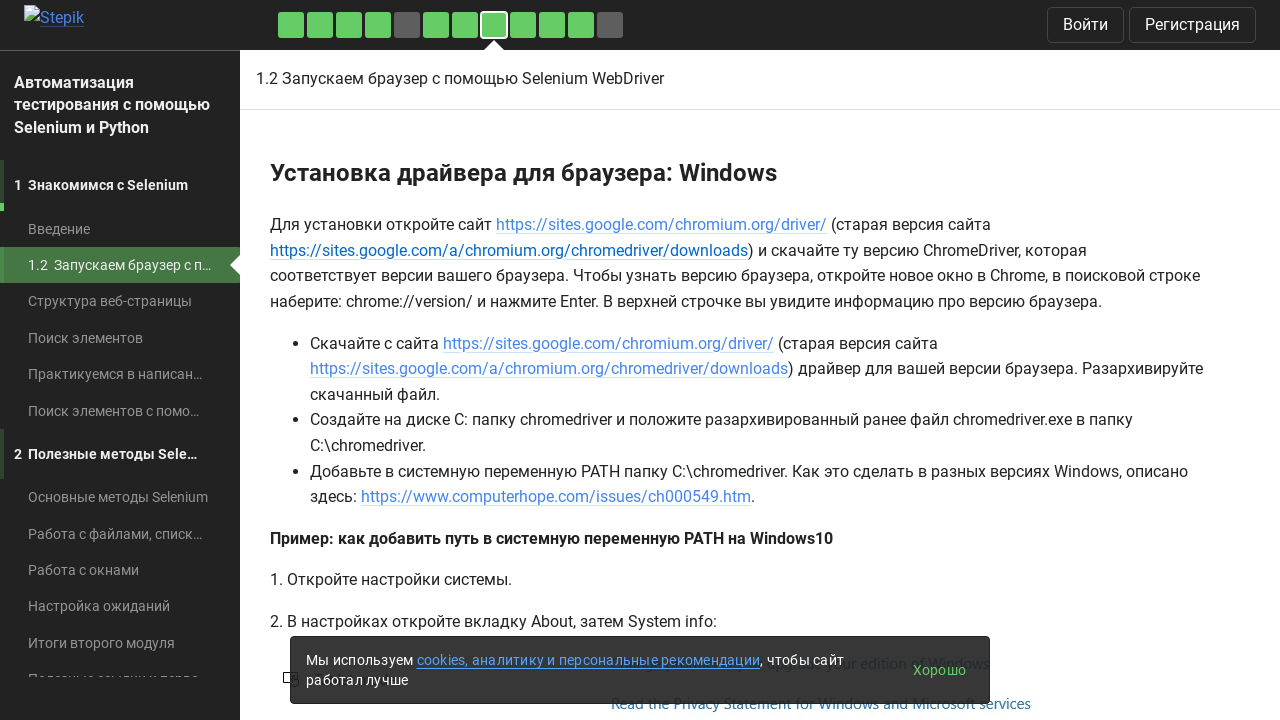

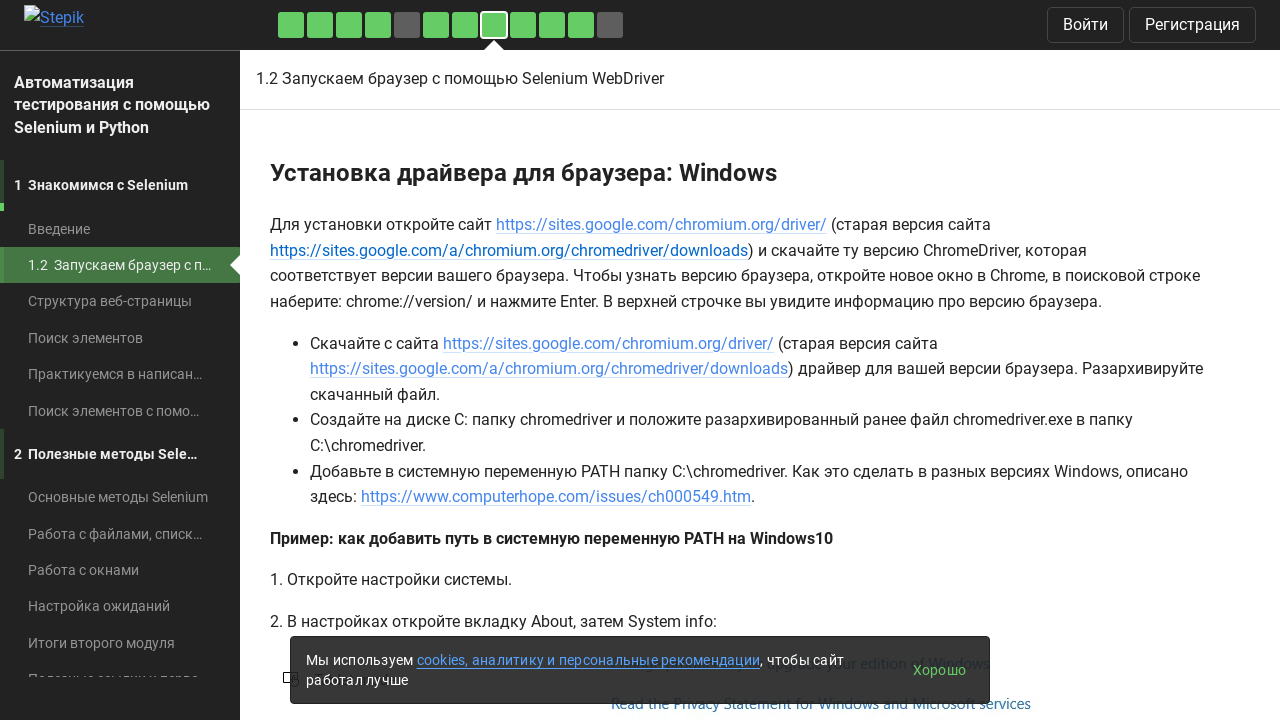